Navigates to the GUVI website homepage and verifies the page loads successfully by checking page title and URL

Starting URL: https://www.guvi.in

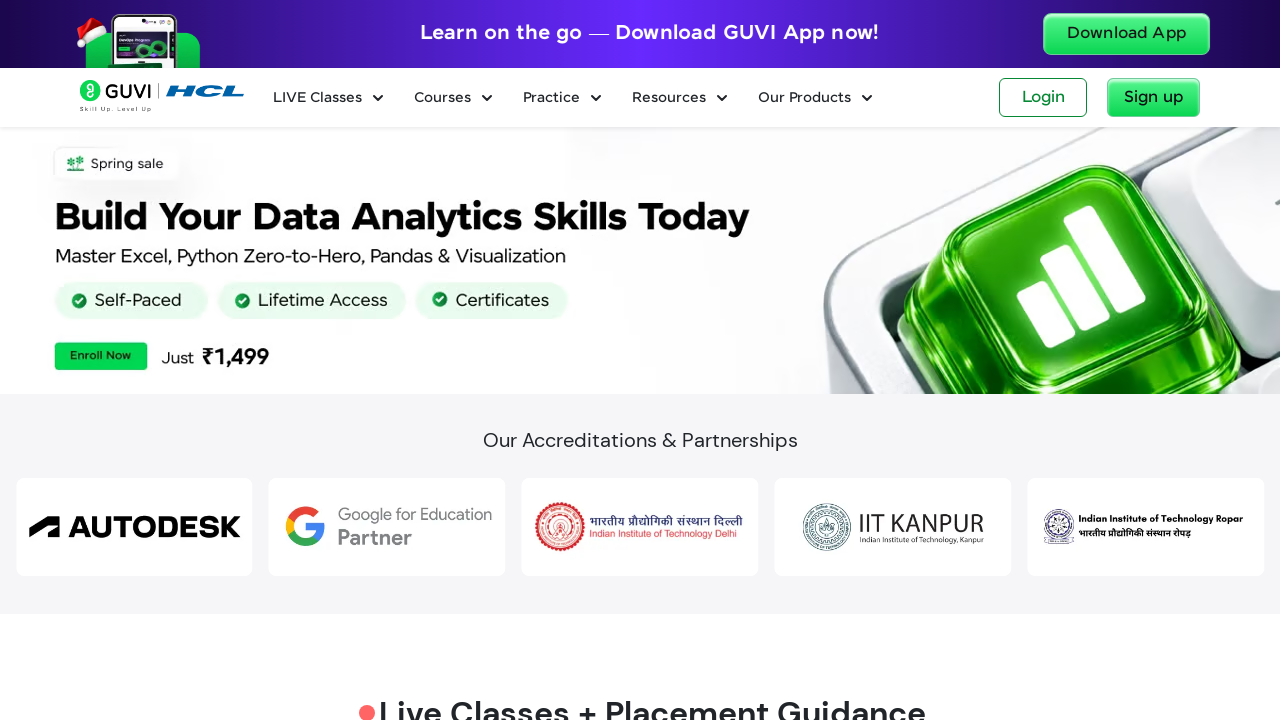

Waited for page to reach domcontentloaded state
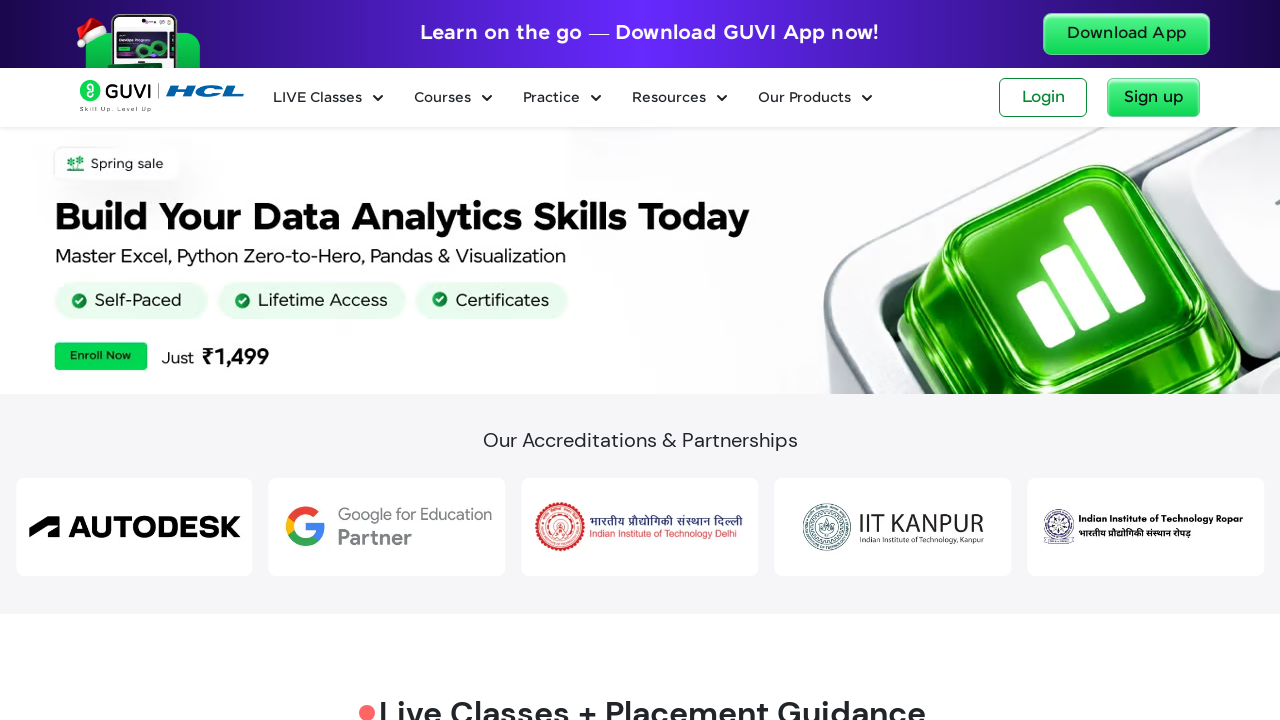

Verified page title is present
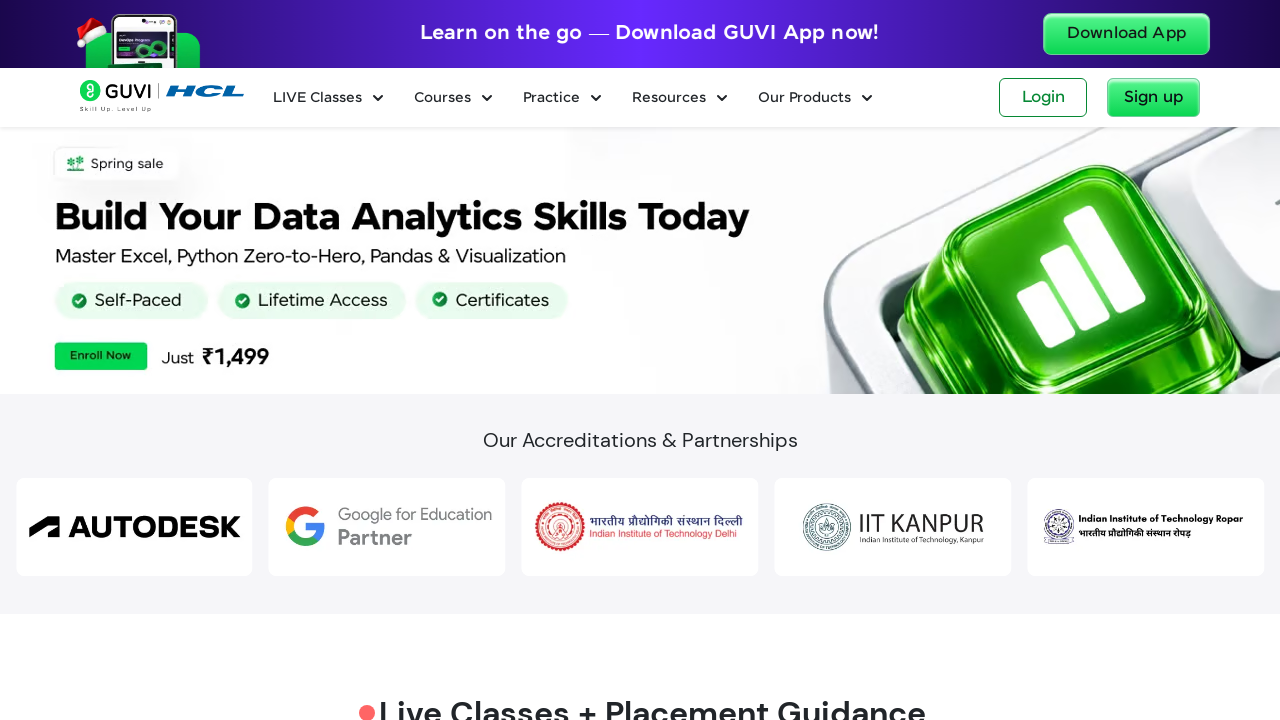

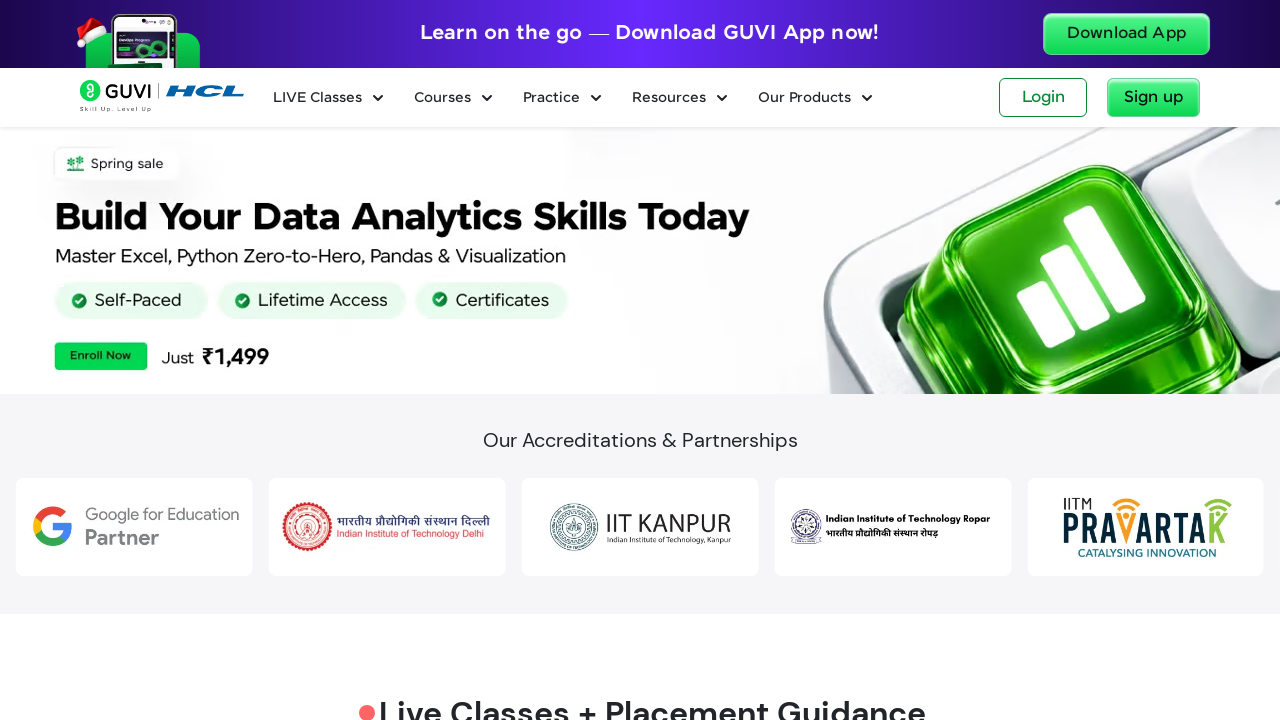